Tests order form with Visa card, maximum month (12) and future year (2027) by completing a full purchase flow.

Starting URL: https://demoblaze.com/

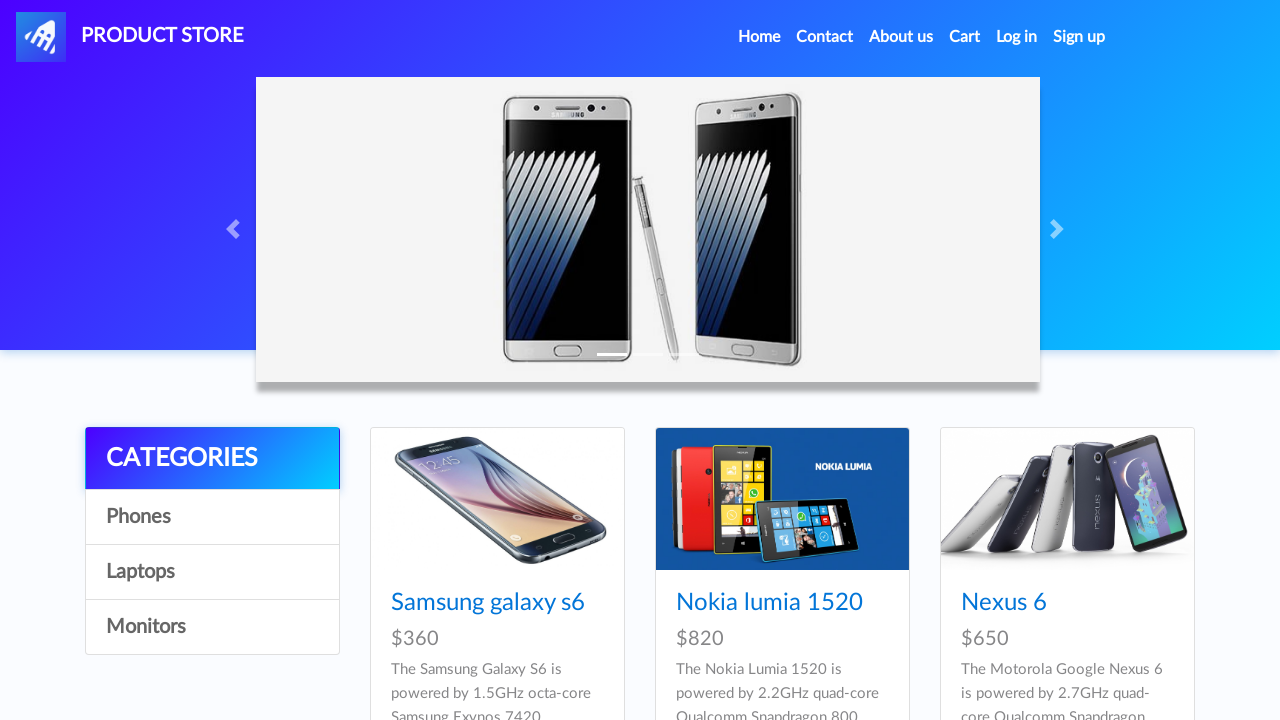

Clicked on product 5 image at (782, 361) on (//div[@class='card h-100']//img)[5]
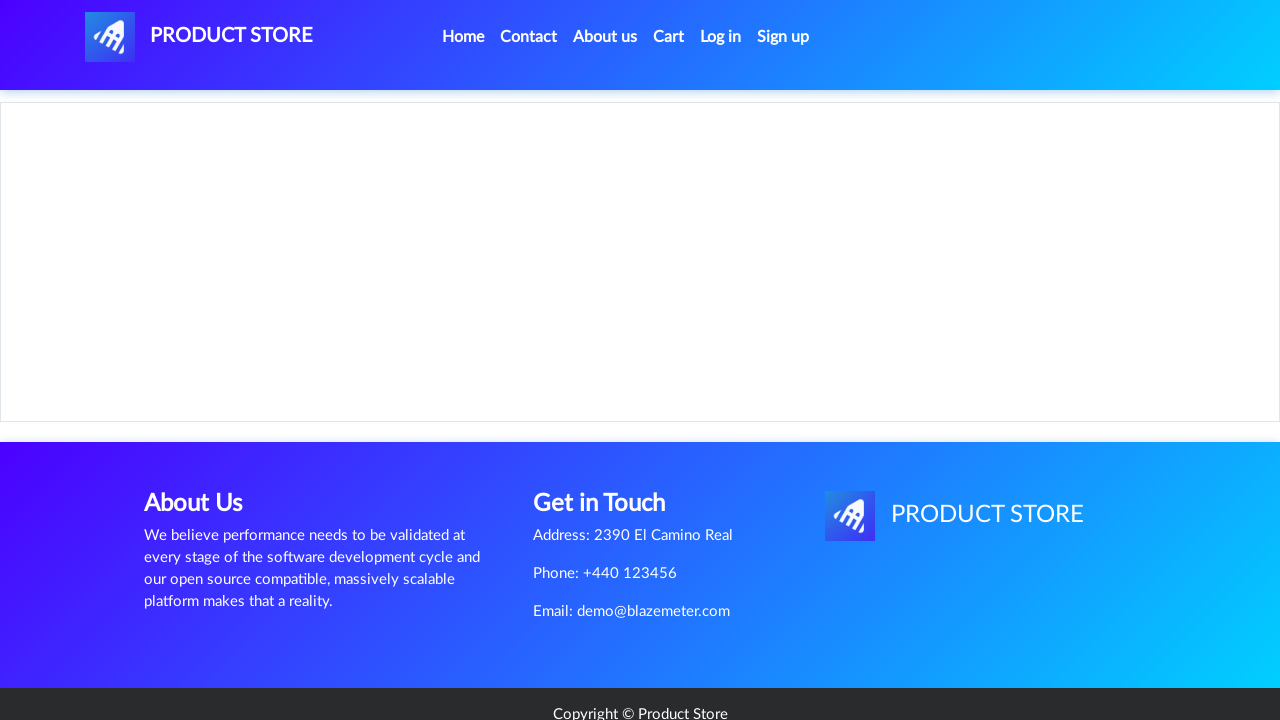

Clicked 'Add to cart' button at (610, 440) on text=Add to cart
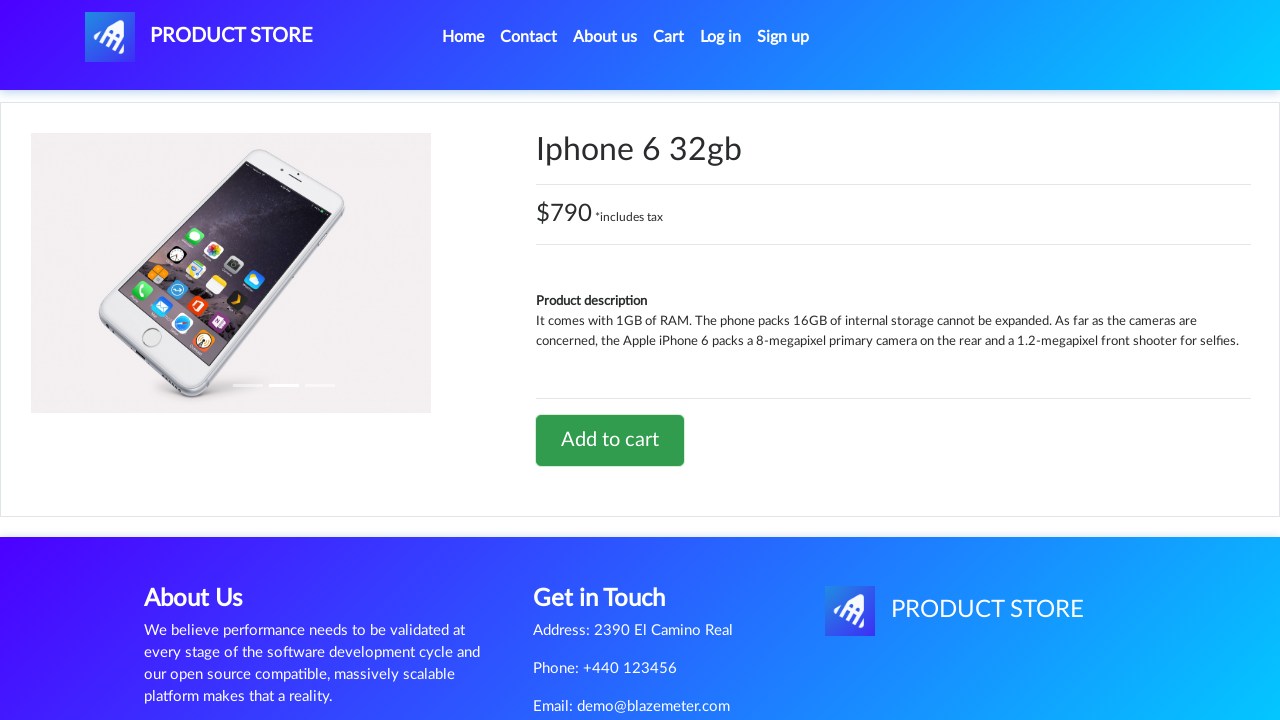

Navigated to Cart page at (669, 37) on internal:role=link[name="Cart"i] >> nth=0
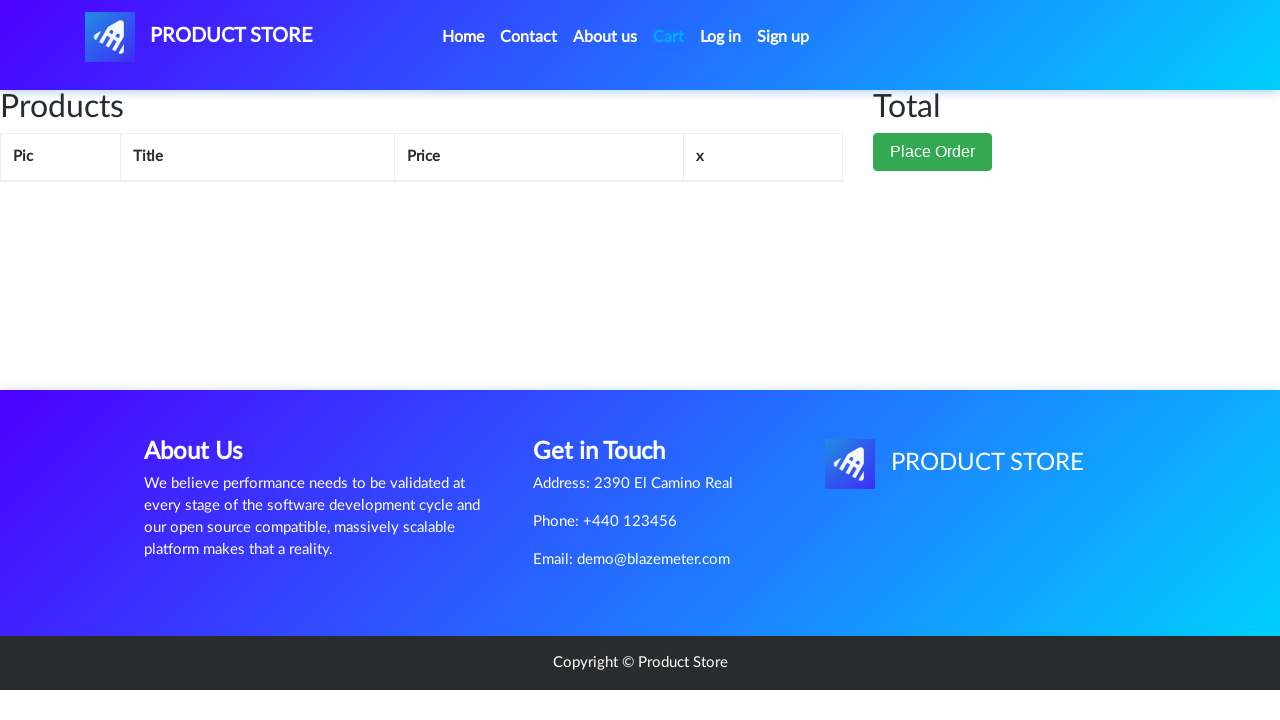

Clicked 'Place Order' button to open order form at (933, 152) on internal:role=button[name="Place Order"i]
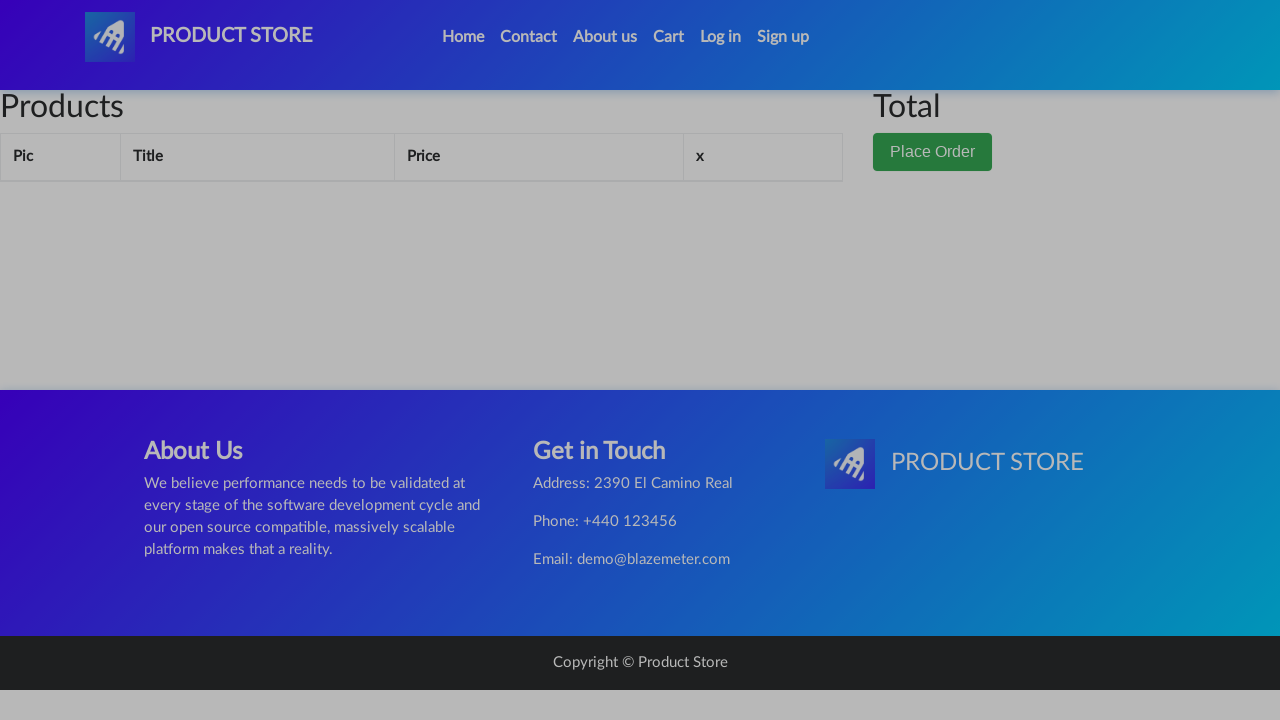

Filled name field with 'John Doe' on #name
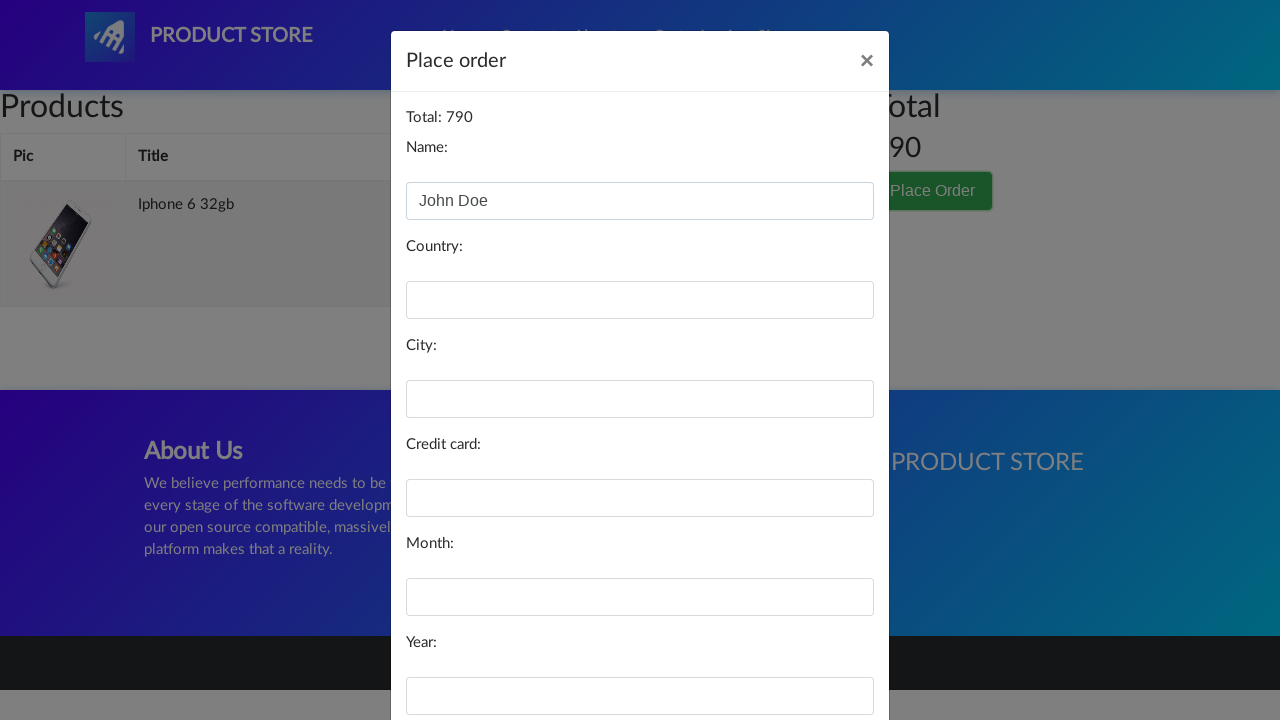

Filled country field with 'Tajikistan' on #country
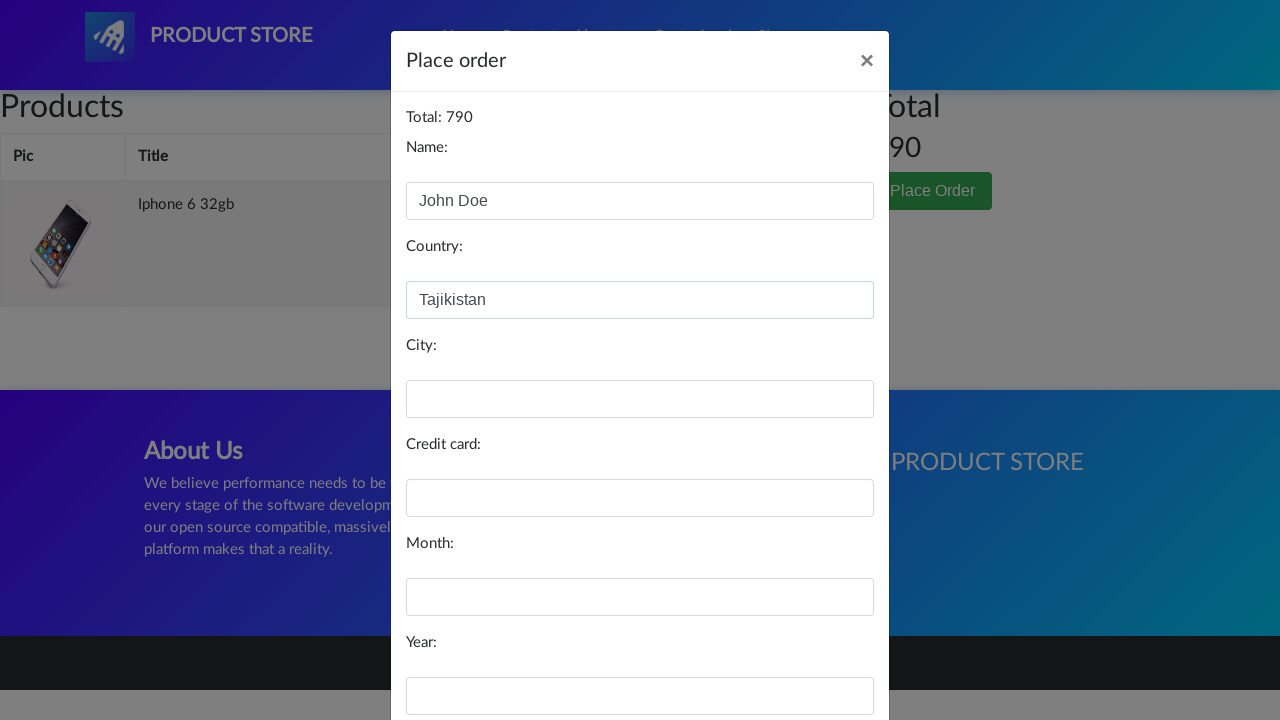

Filled city field with 'New York' on #city
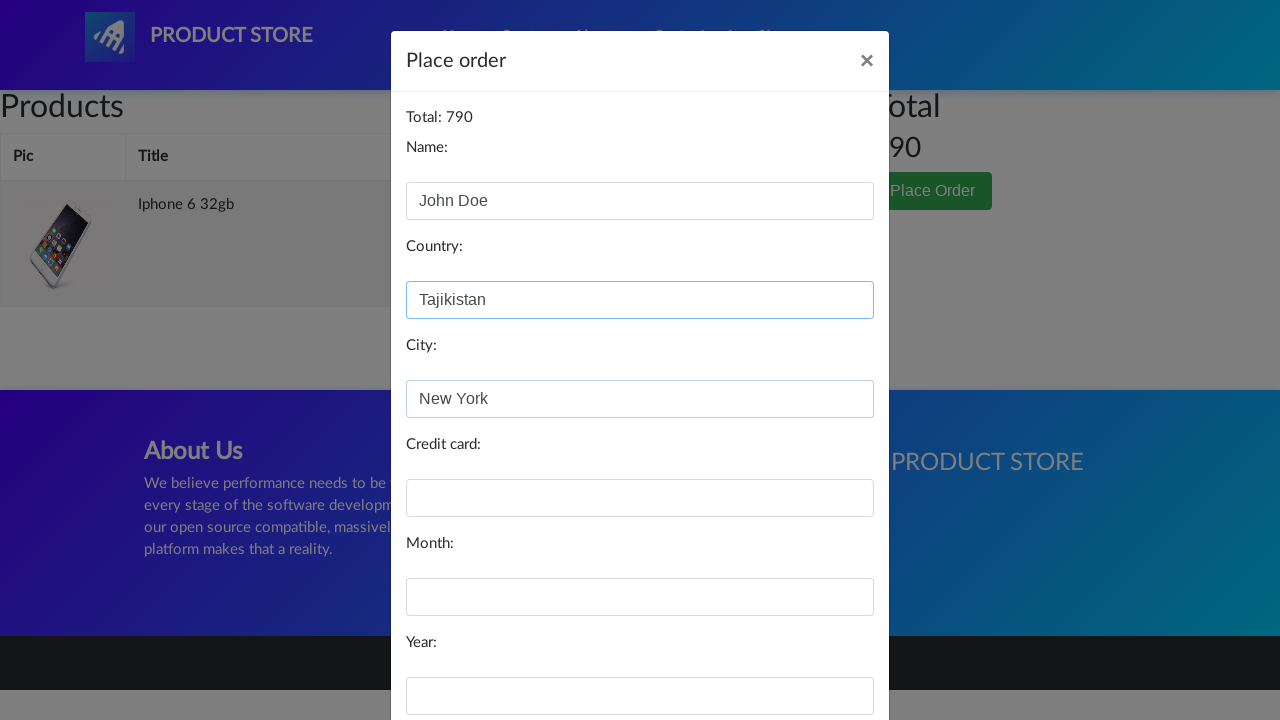

Filled card field with Visa test number on #card
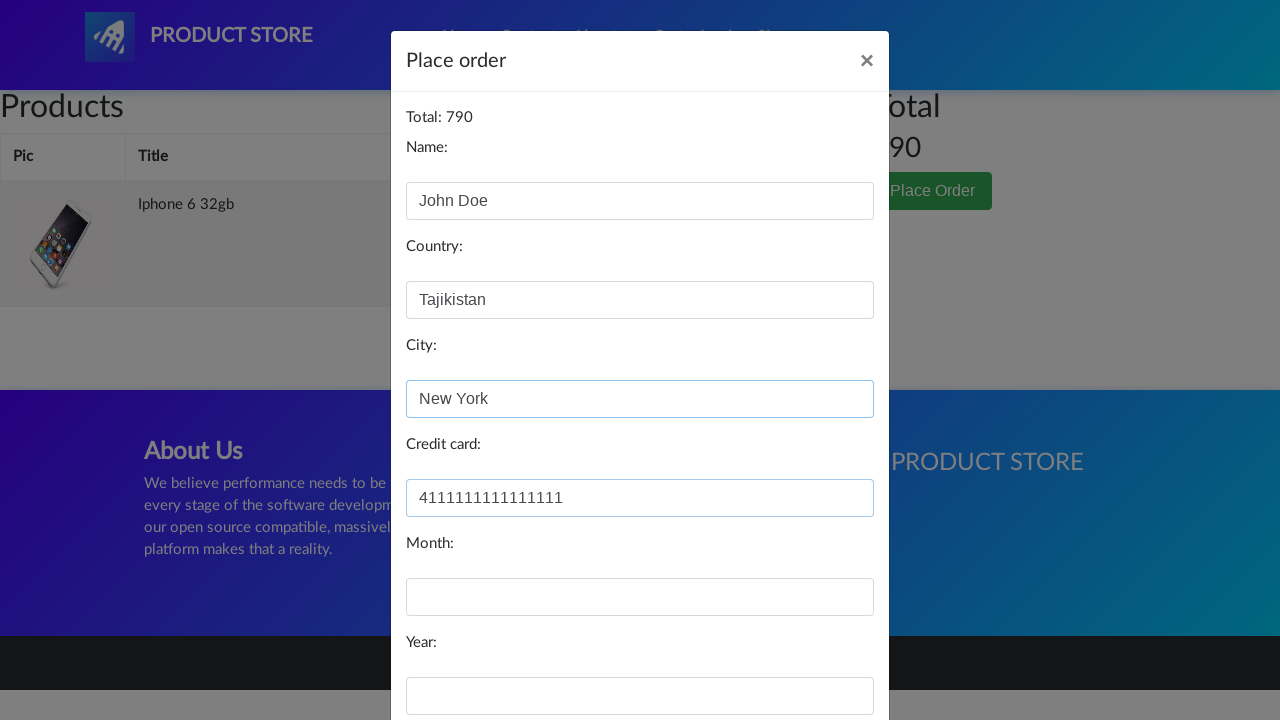

Filled month field with '12' (maximum month) on #month
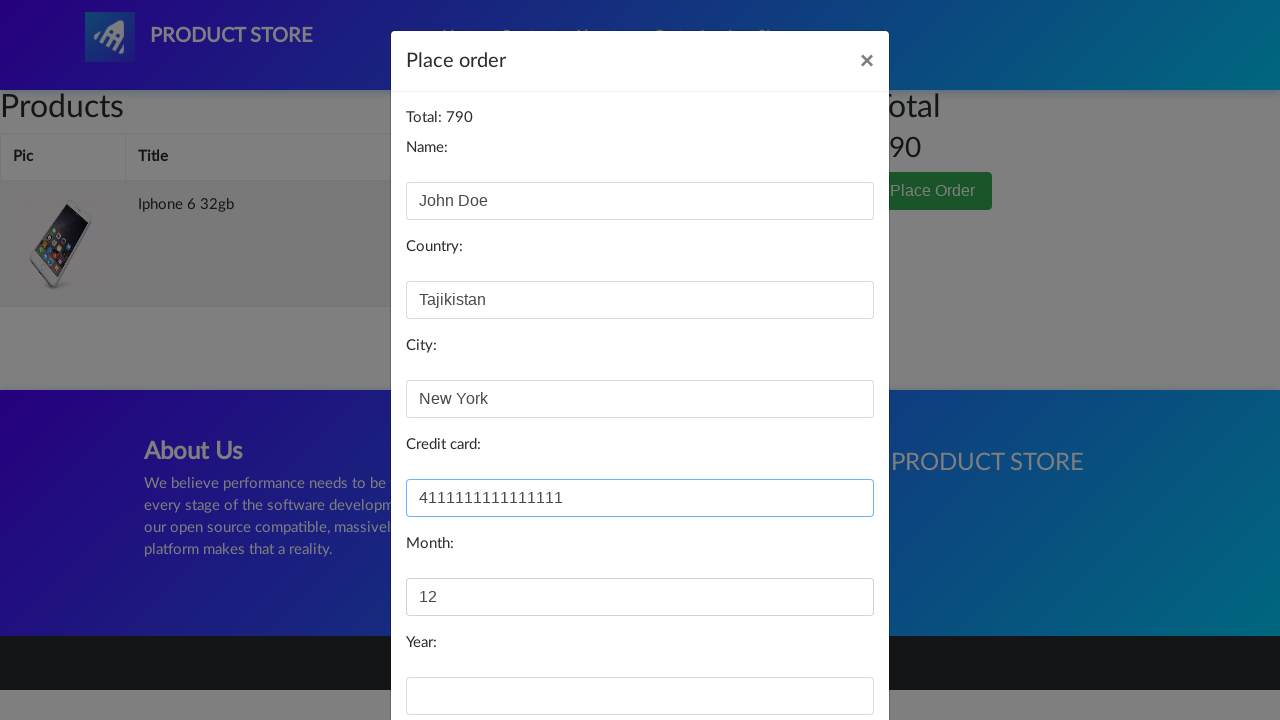

Filled year field with '2027' (future year) on #year
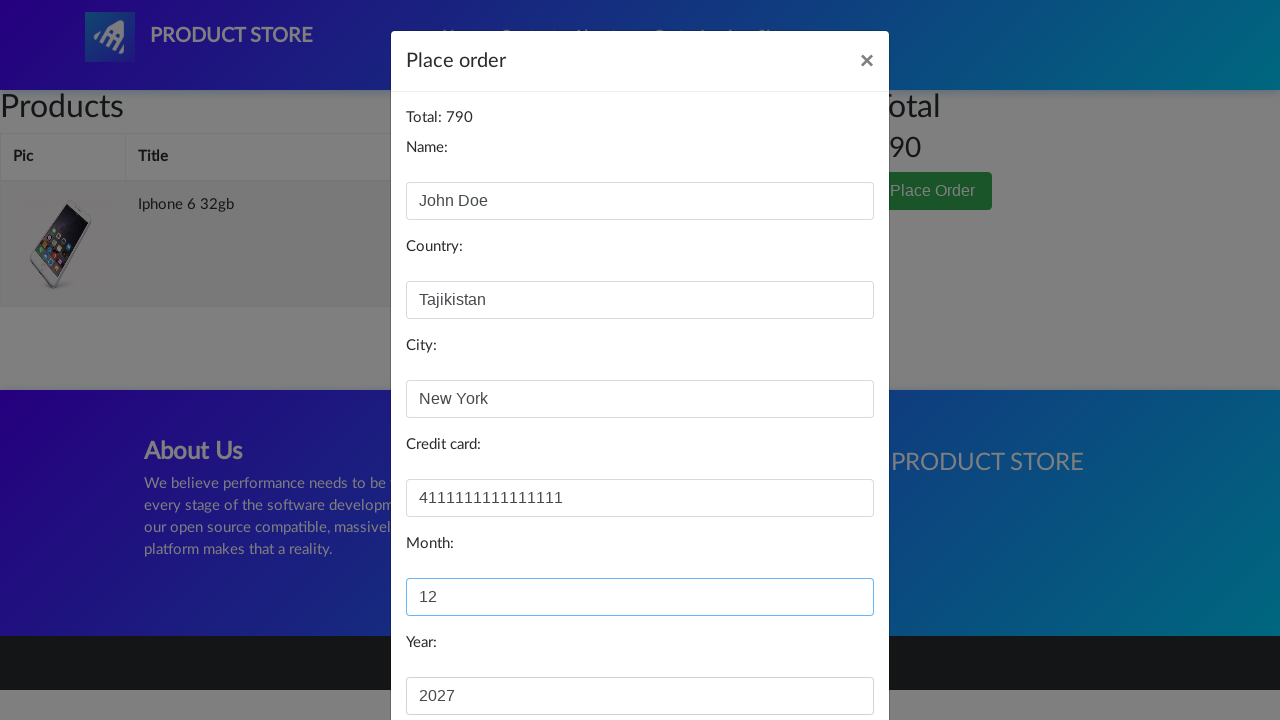

Clicked 'Purchase' button to complete order at (823, 655) on internal:role=button[name="Purchase"i]
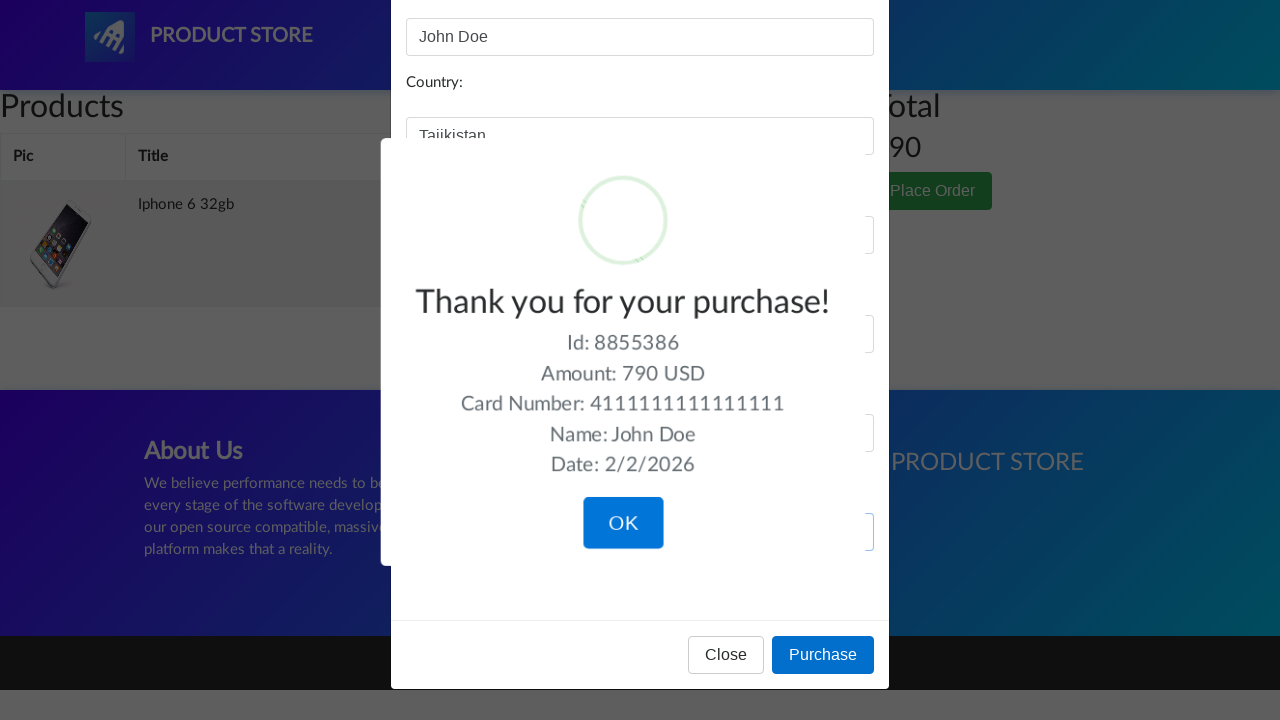

Purchase confirmation message appeared successfully
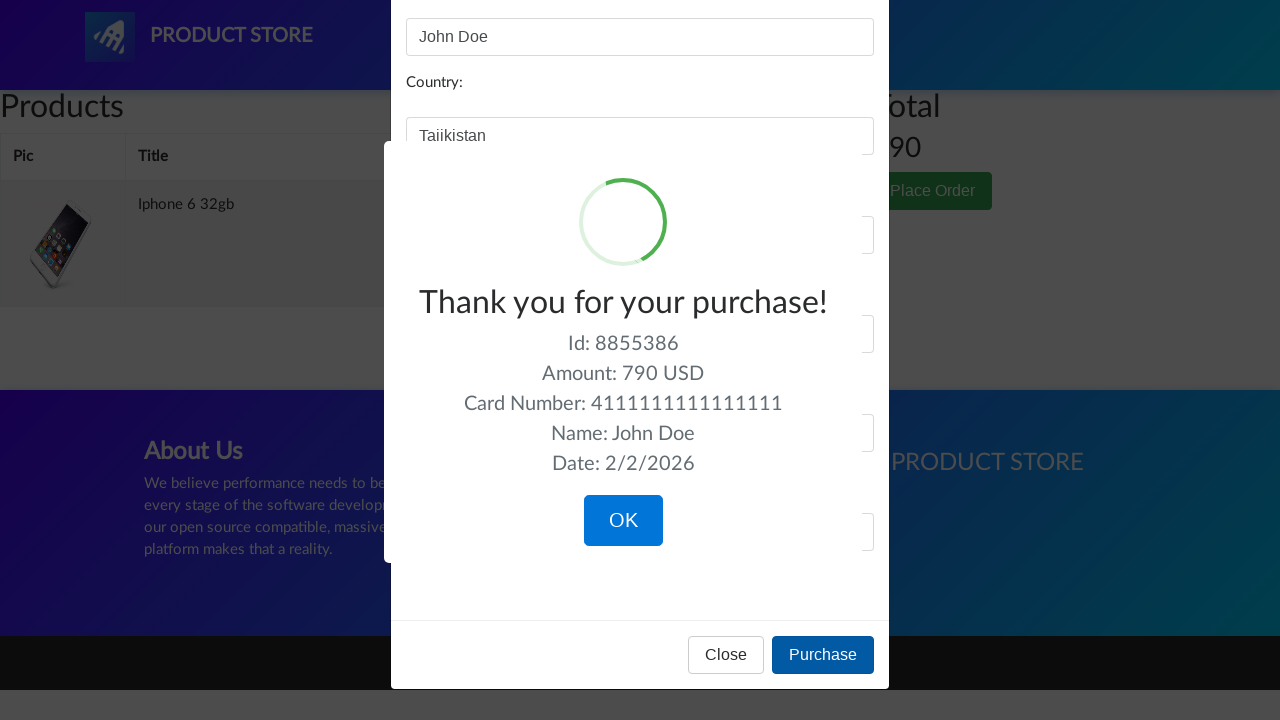

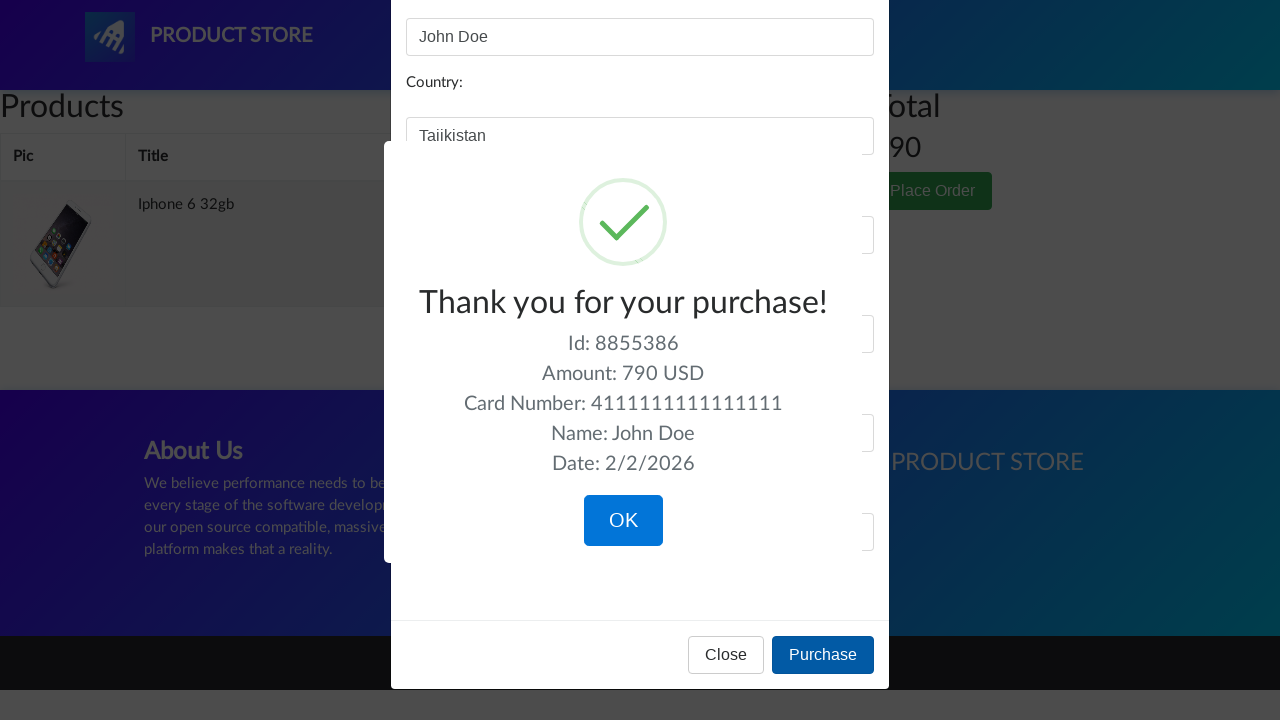